Tests that clicking the "Due" column header twice sorts the table data in descending order.

Starting URL: http://the-internet.herokuapp.com/tables

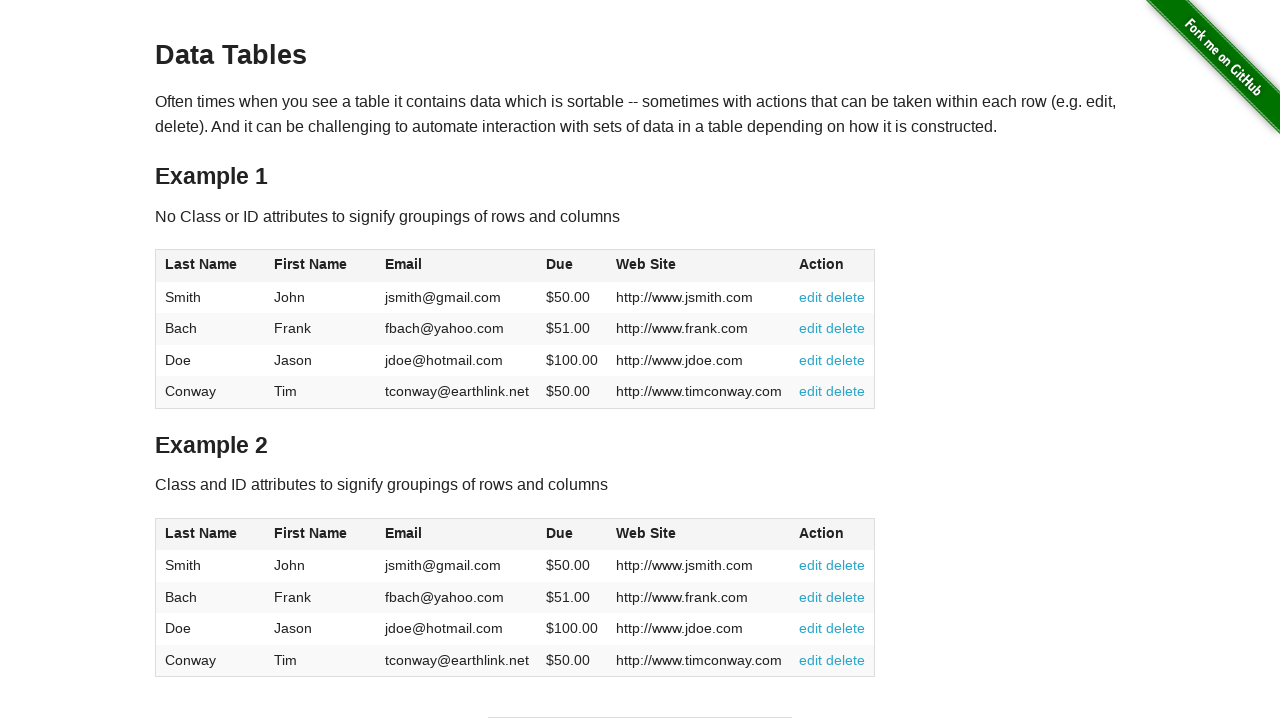

Clicked Due column header first time for ascending sort at (572, 266) on #table1 thead tr th:nth-of-type(4)
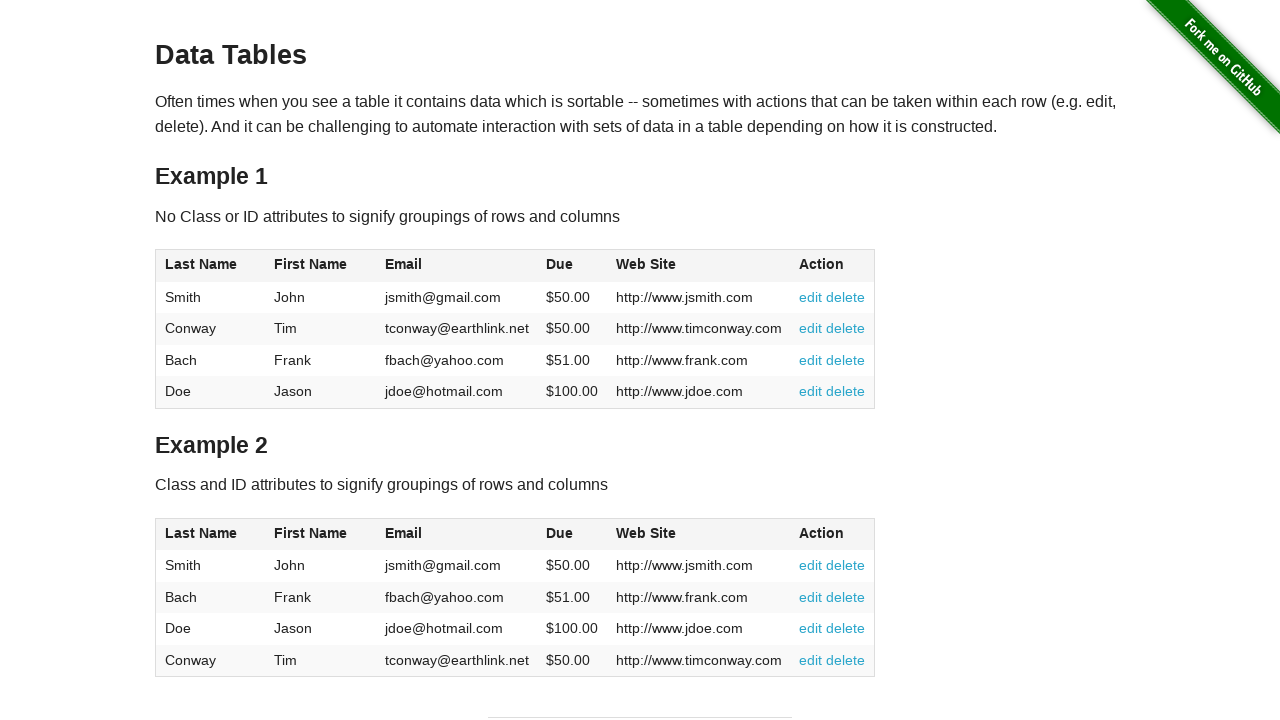

Clicked Due column header second time for descending sort at (572, 266) on #table1 thead tr th:nth-of-type(4)
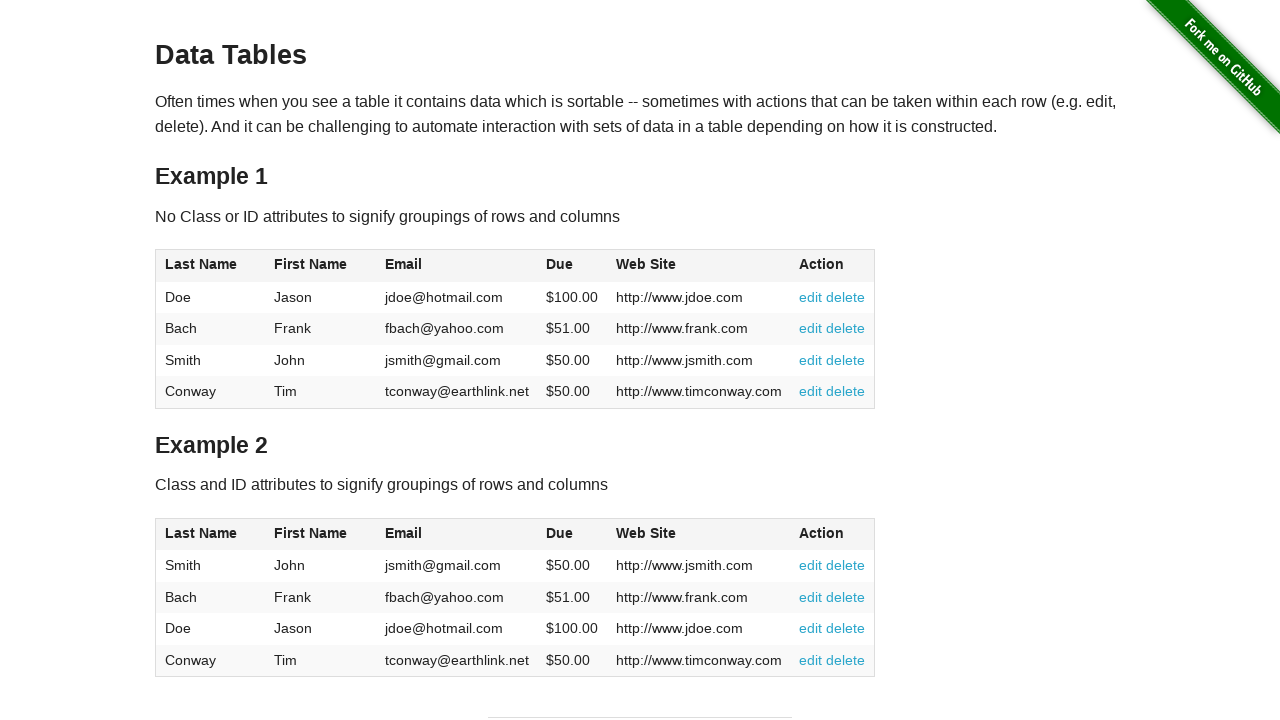

Table sorted in descending order by Due column
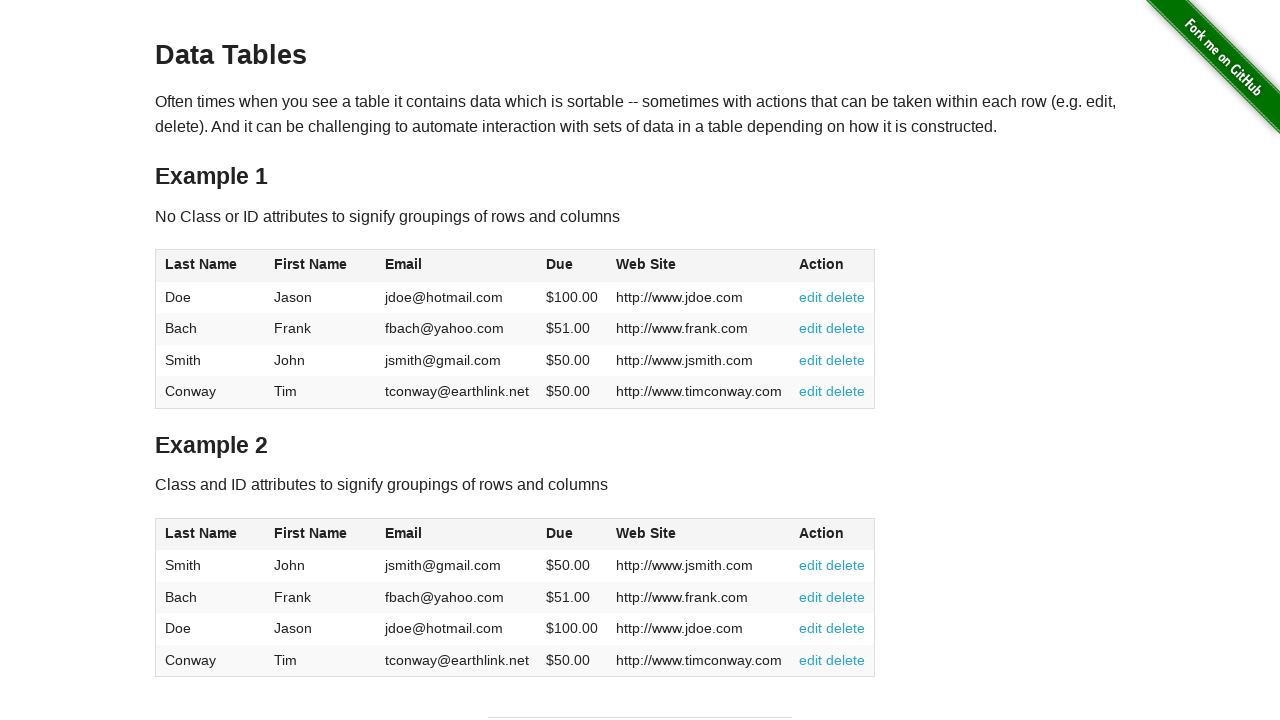

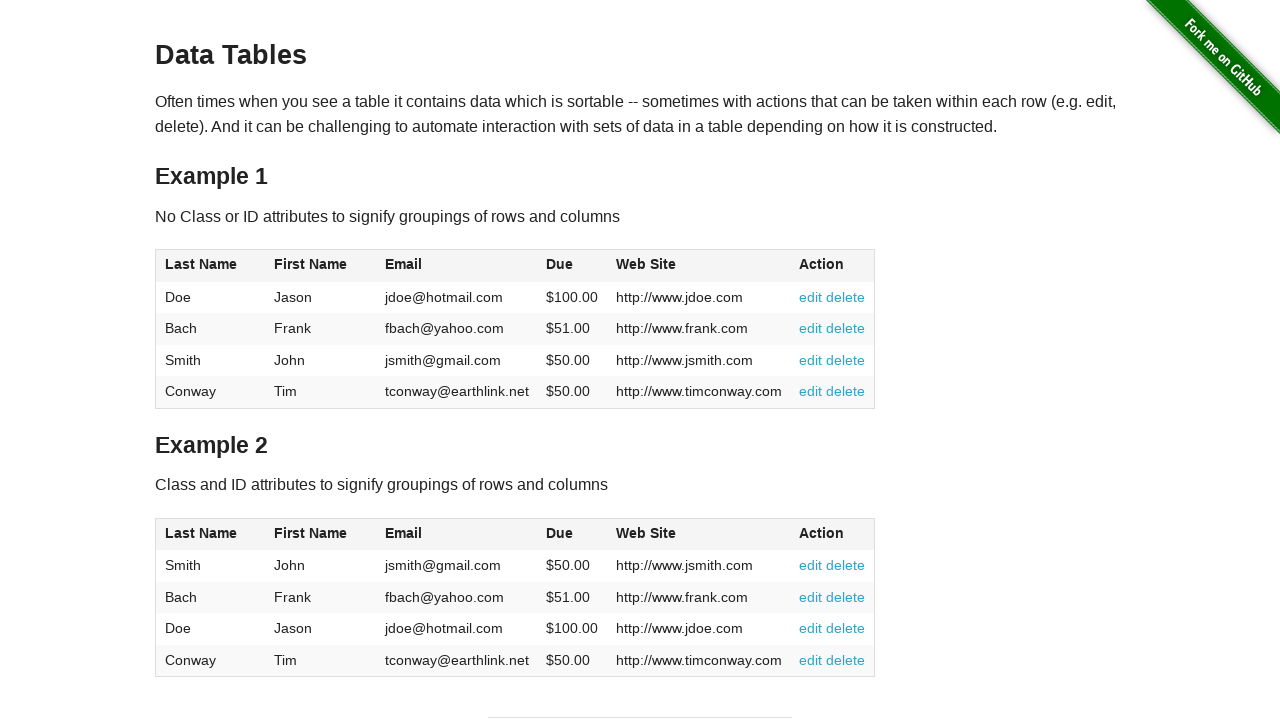